Tests browser prompt box functionality by navigating to the prompt tab, triggering a prompt dialog, entering text, accepting it, and verifying the displayed result message.

Starting URL: http://demo.automationtesting.in/Alerts.html

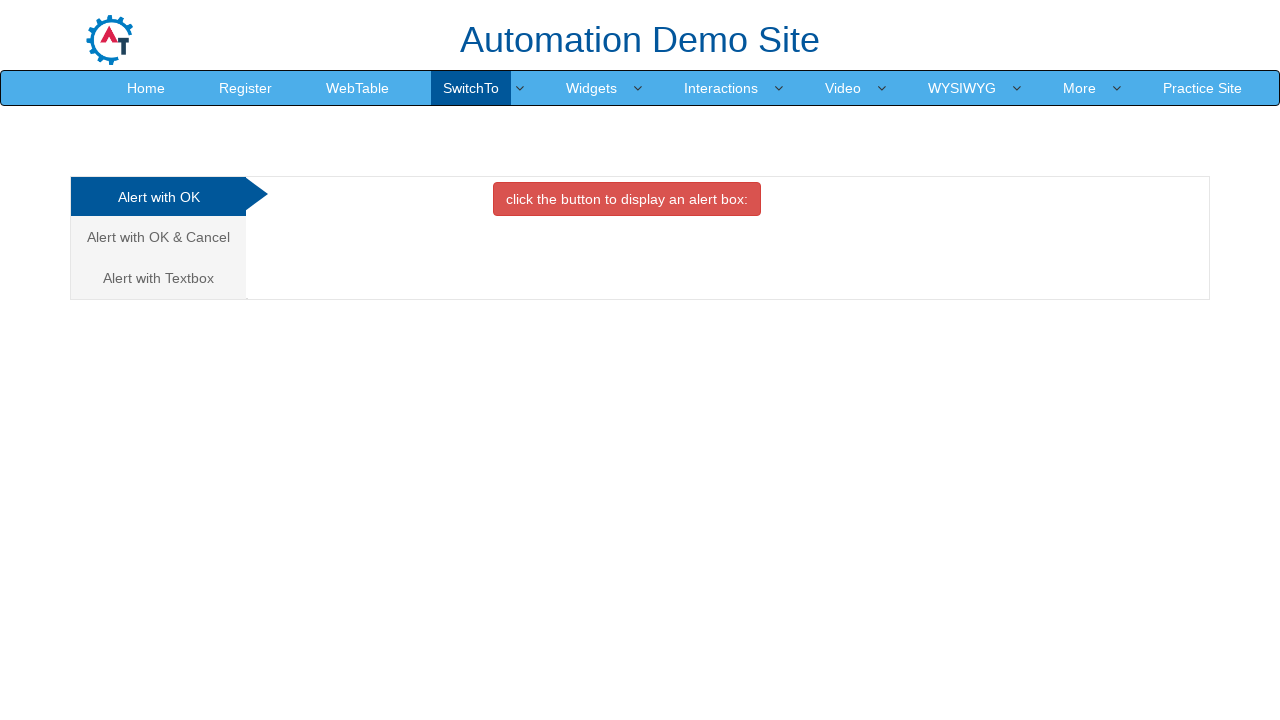

Set viewport size to 1920x1080
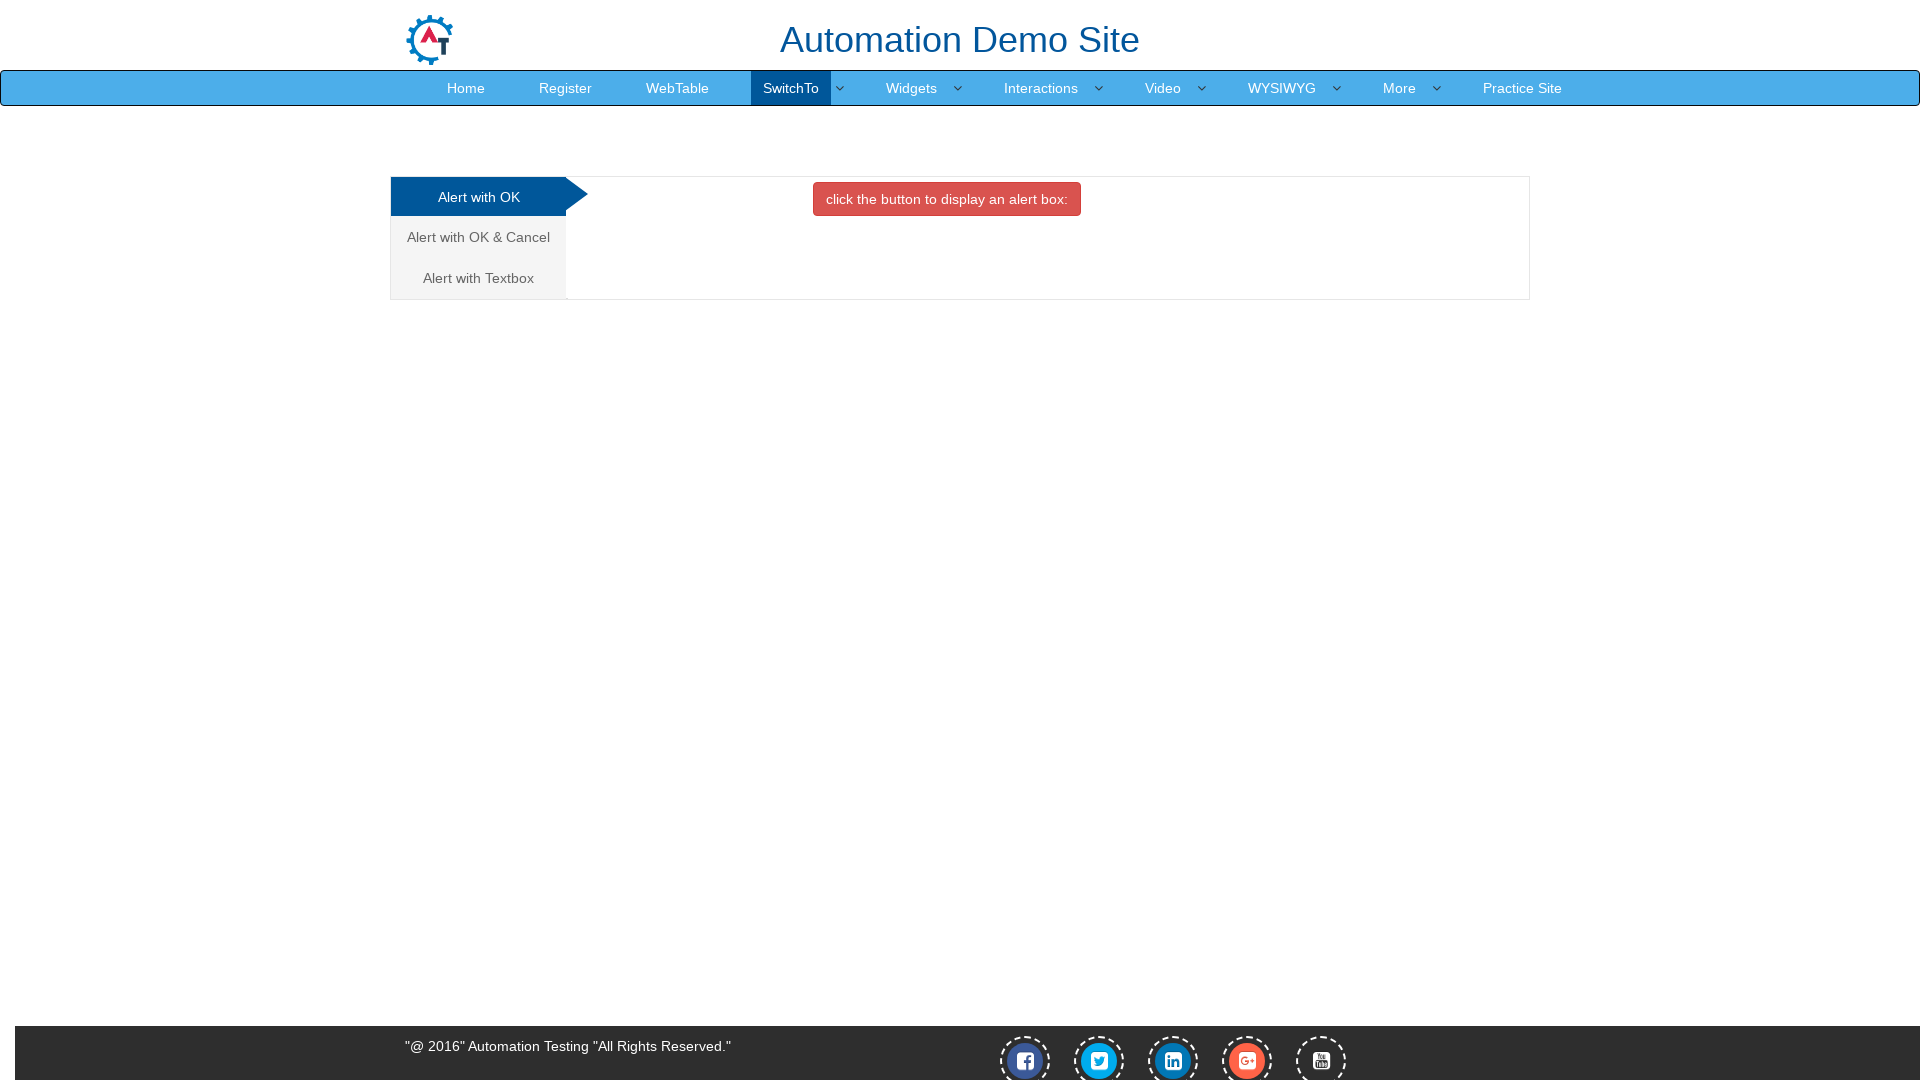

Clicked on the Prompt Box tab (third tab) at (478, 278) on (//a[@class='analystic'])[3]
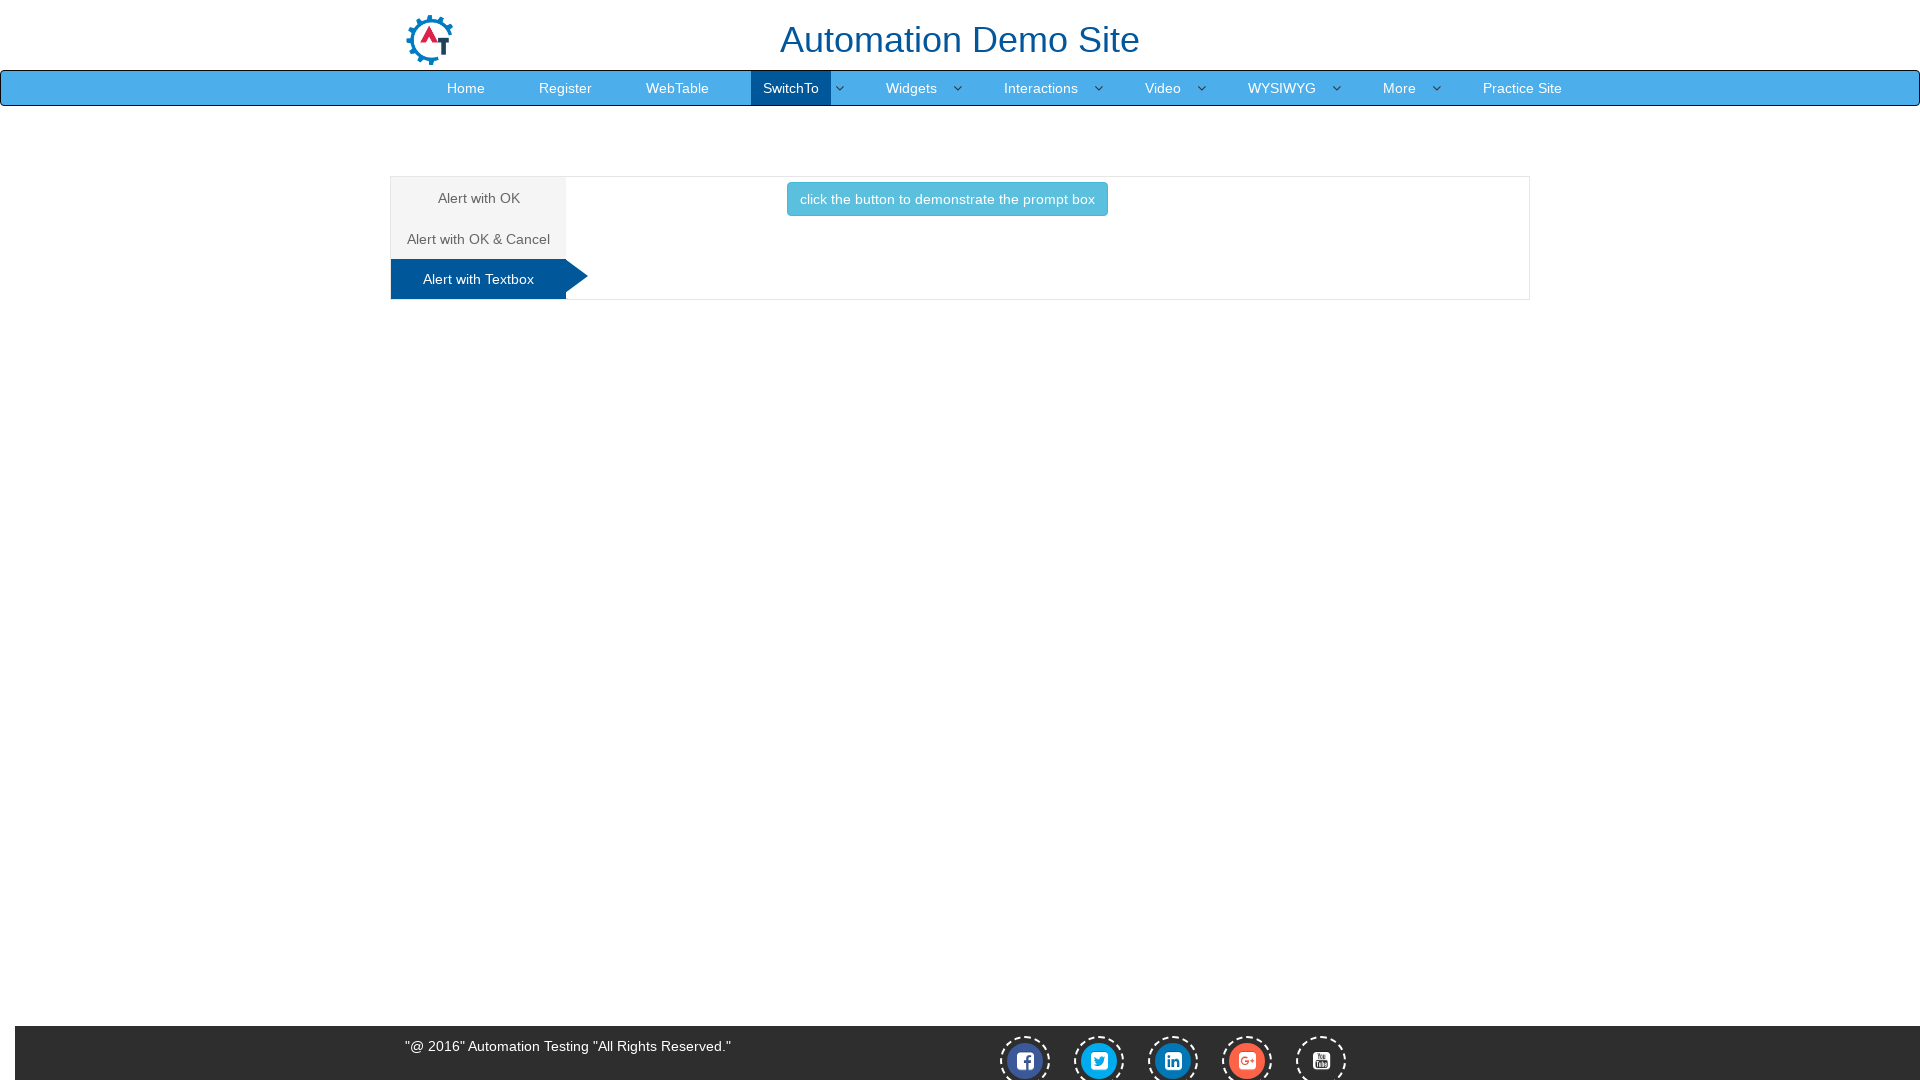

Set up dialog handler to accept prompt with text 'praveekumar'
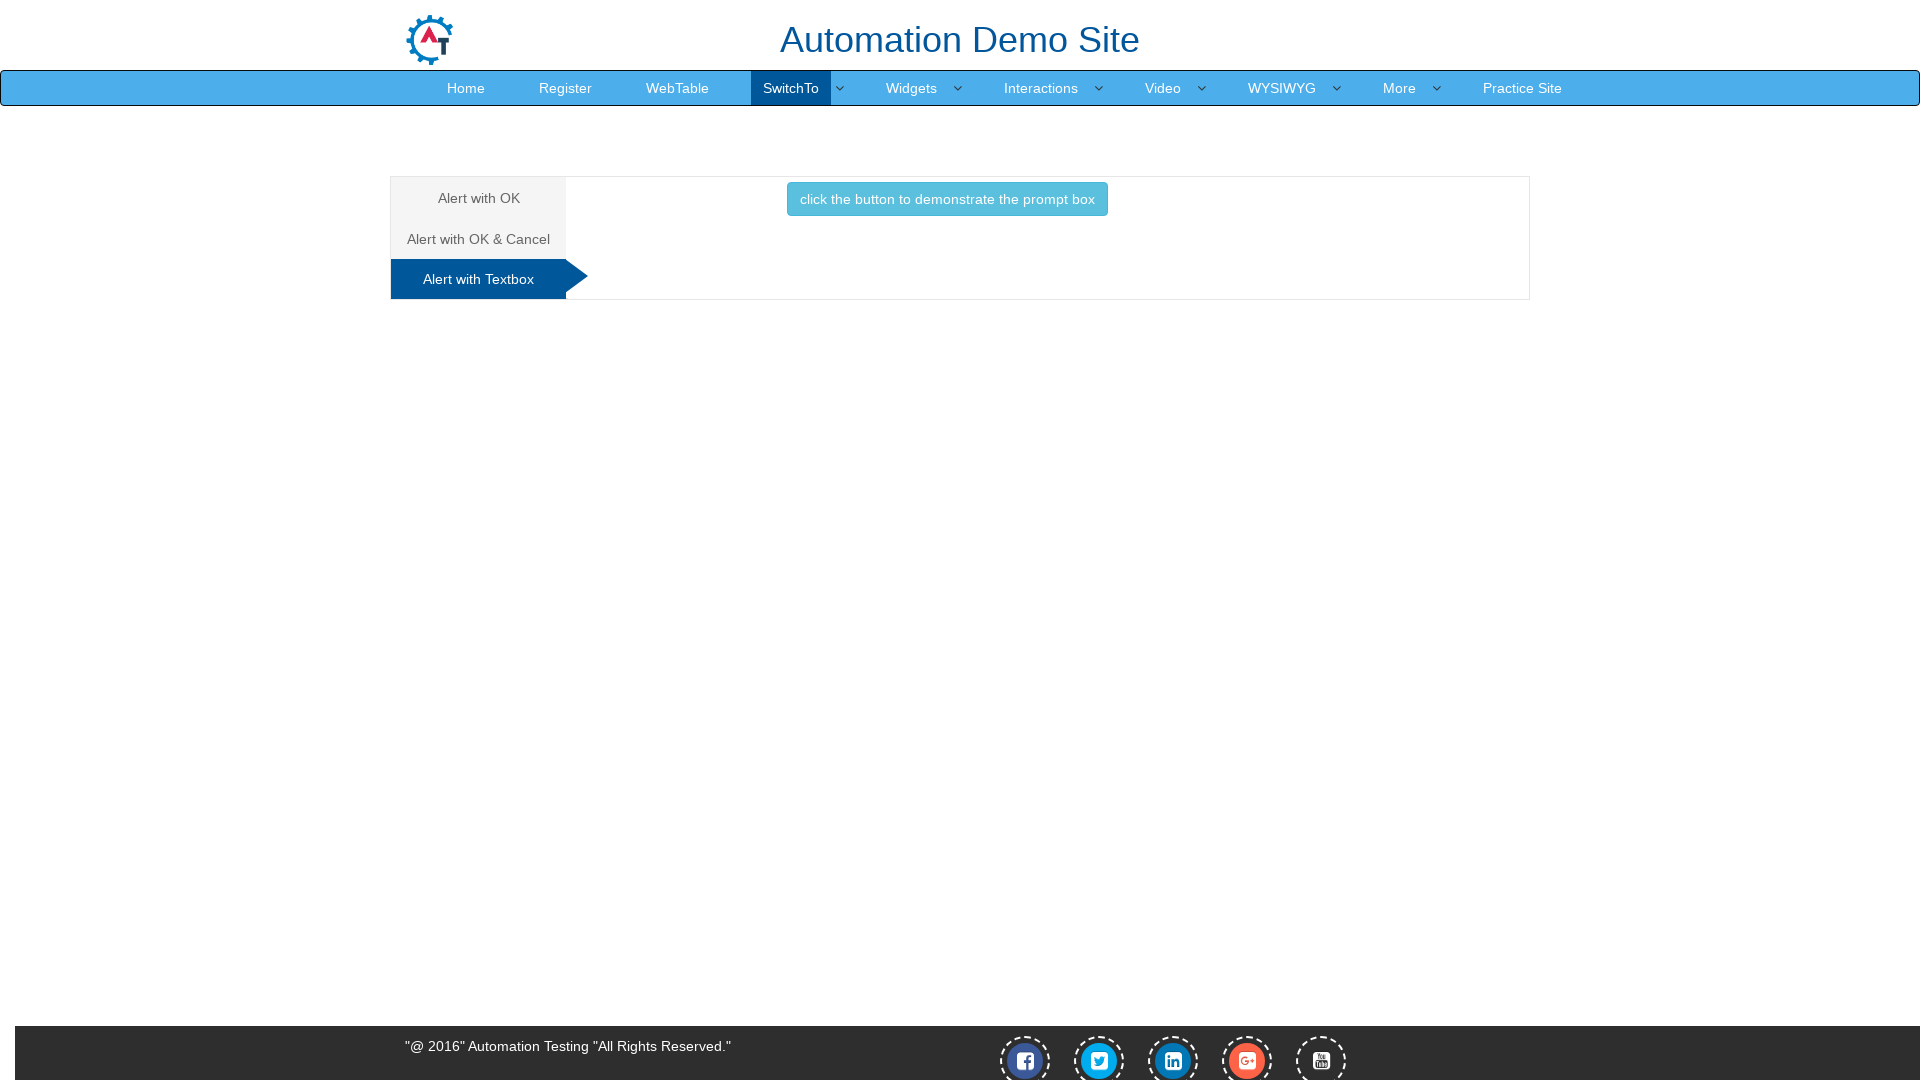

Clicked button to trigger the prompt box dialog at (947, 199) on xpath=//button[text()='click the button to demonstrate the prompt box ']
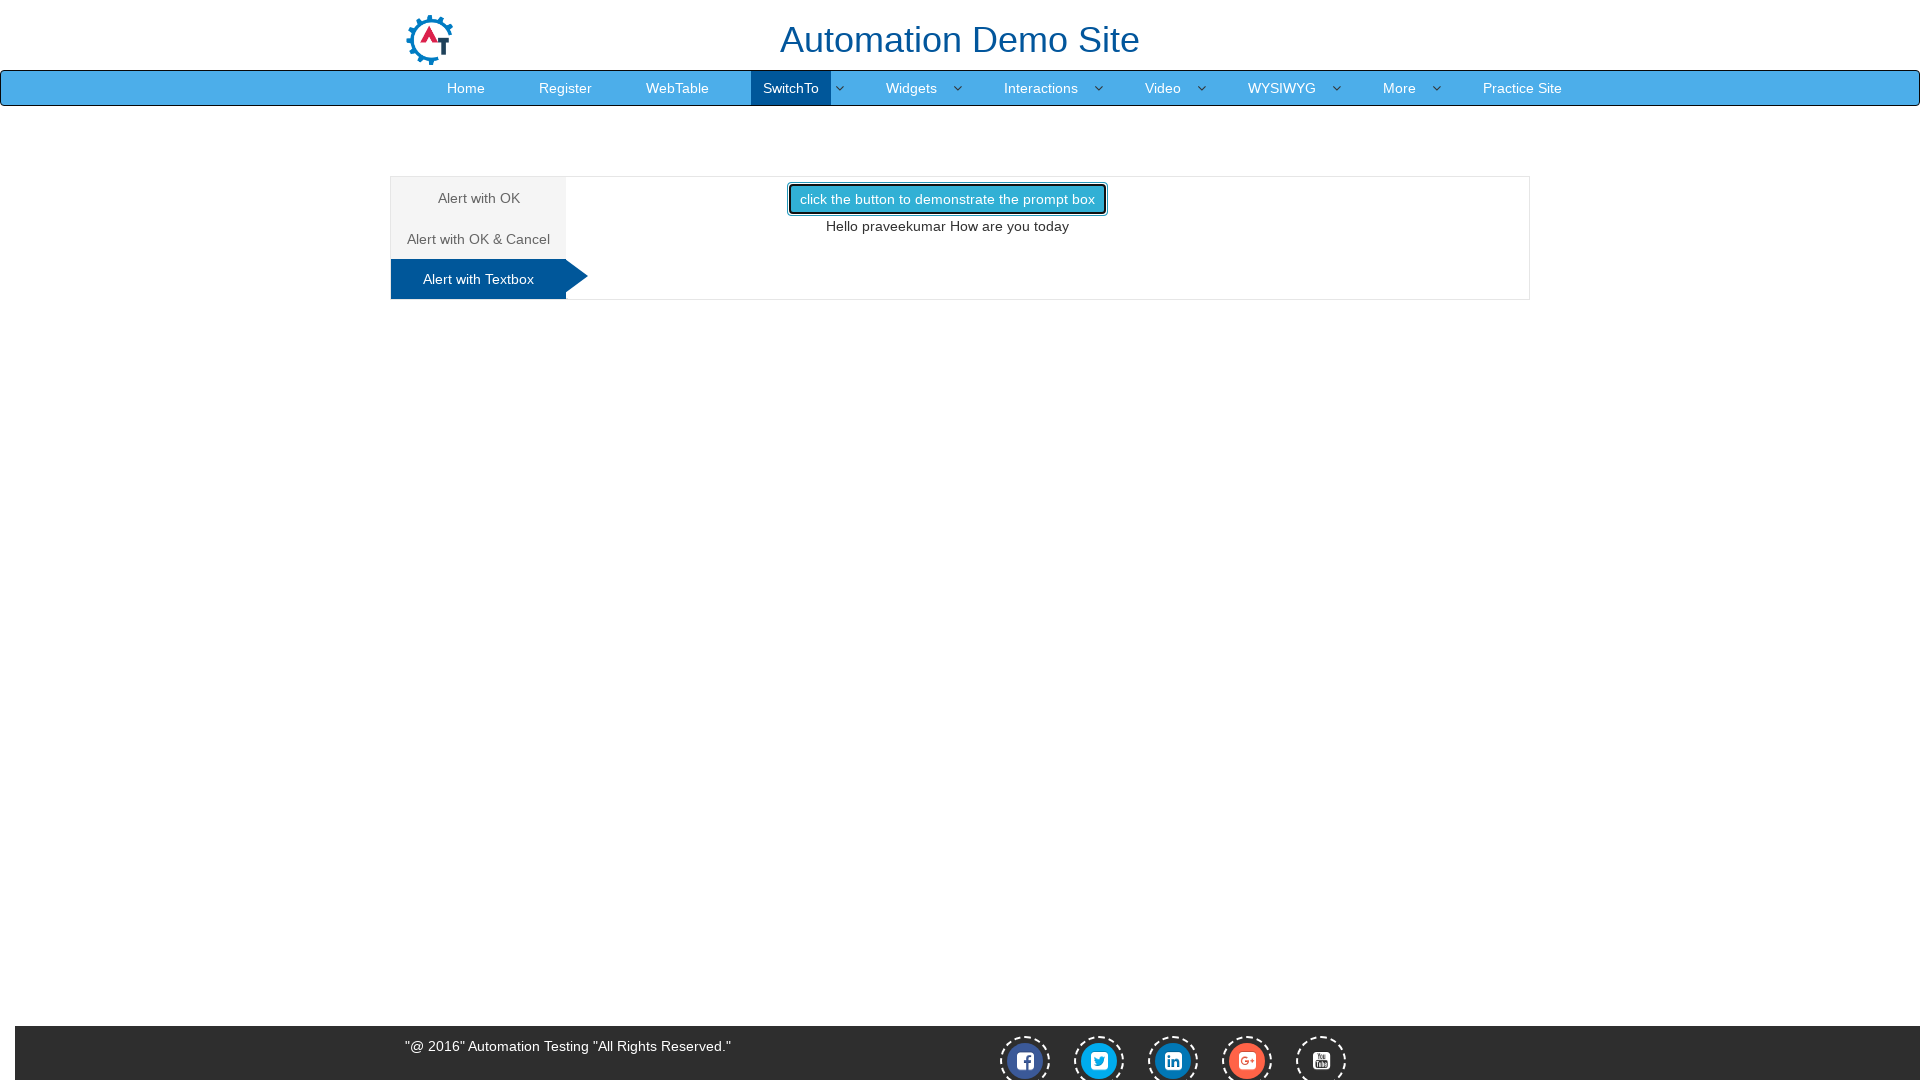

Waited for result message containing 'Hello' to appear
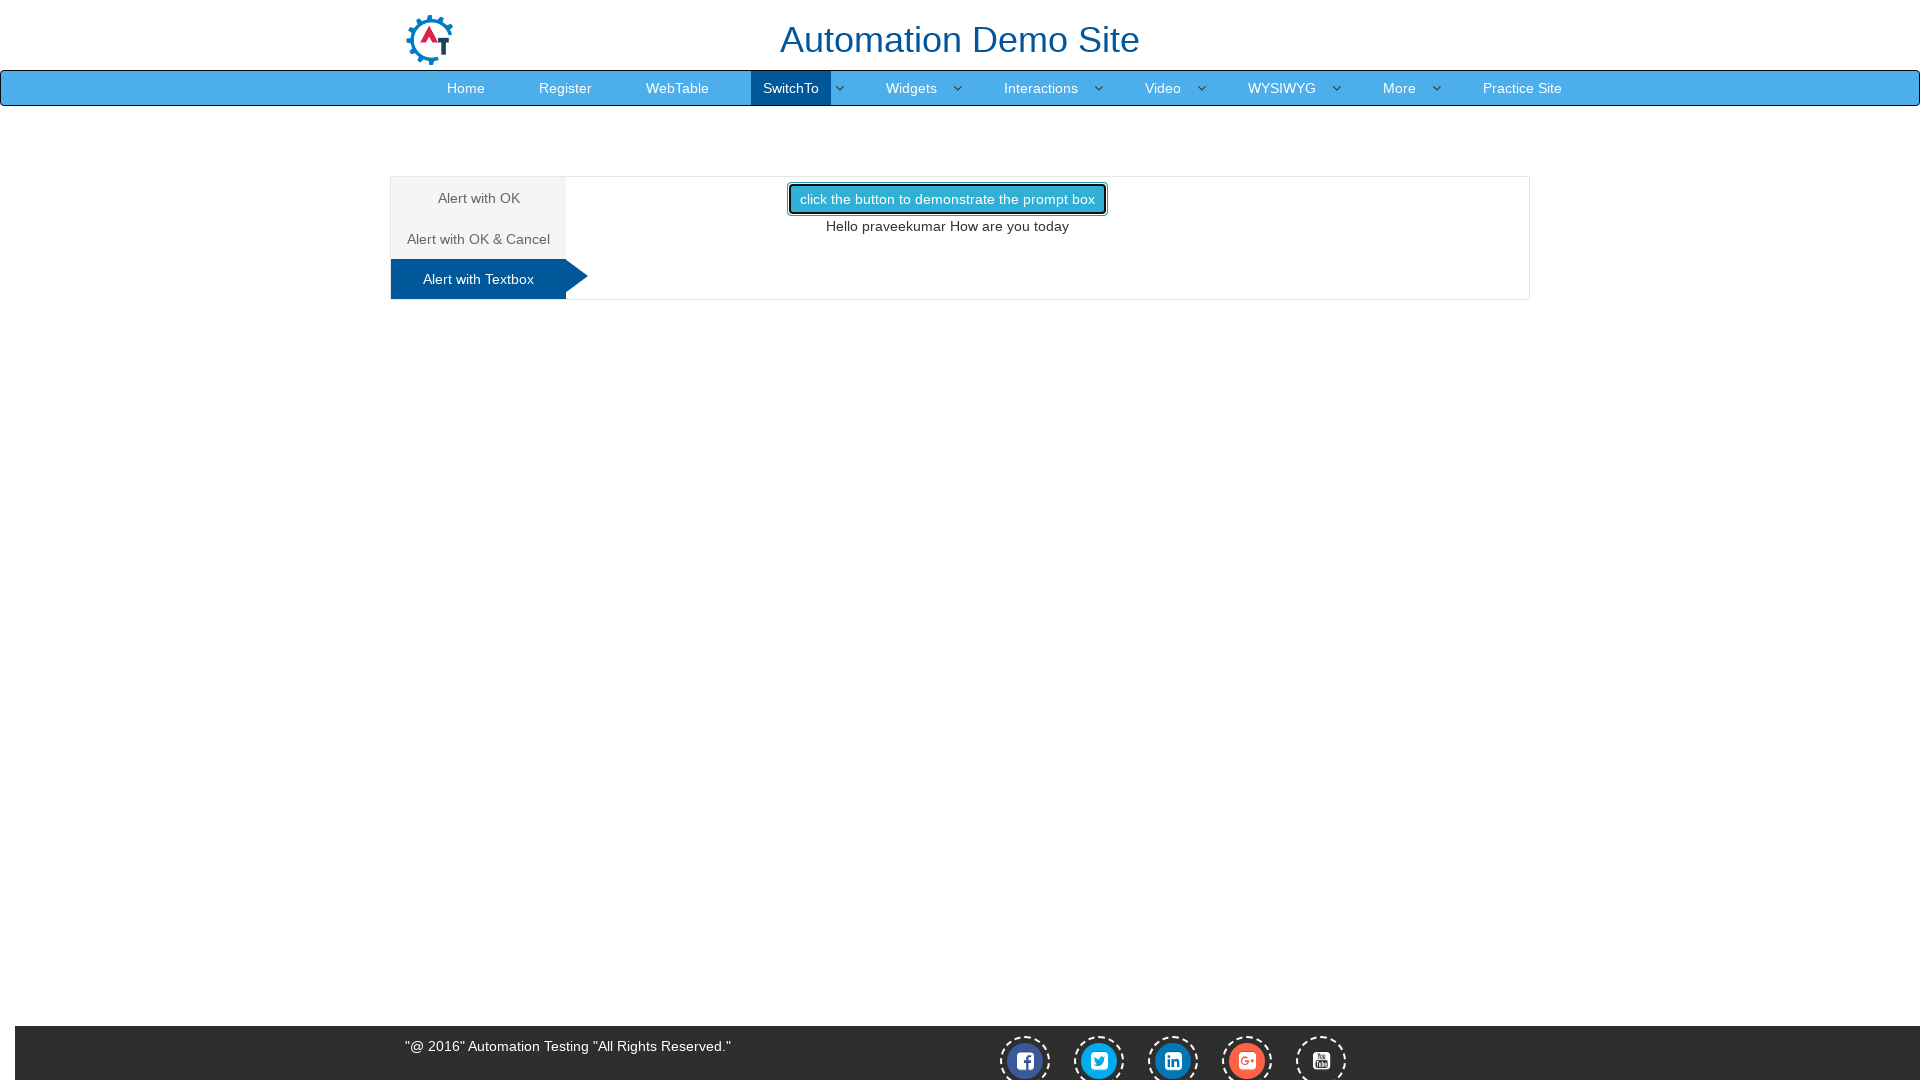

Retrieved result text: Hello praveekumar How are you today
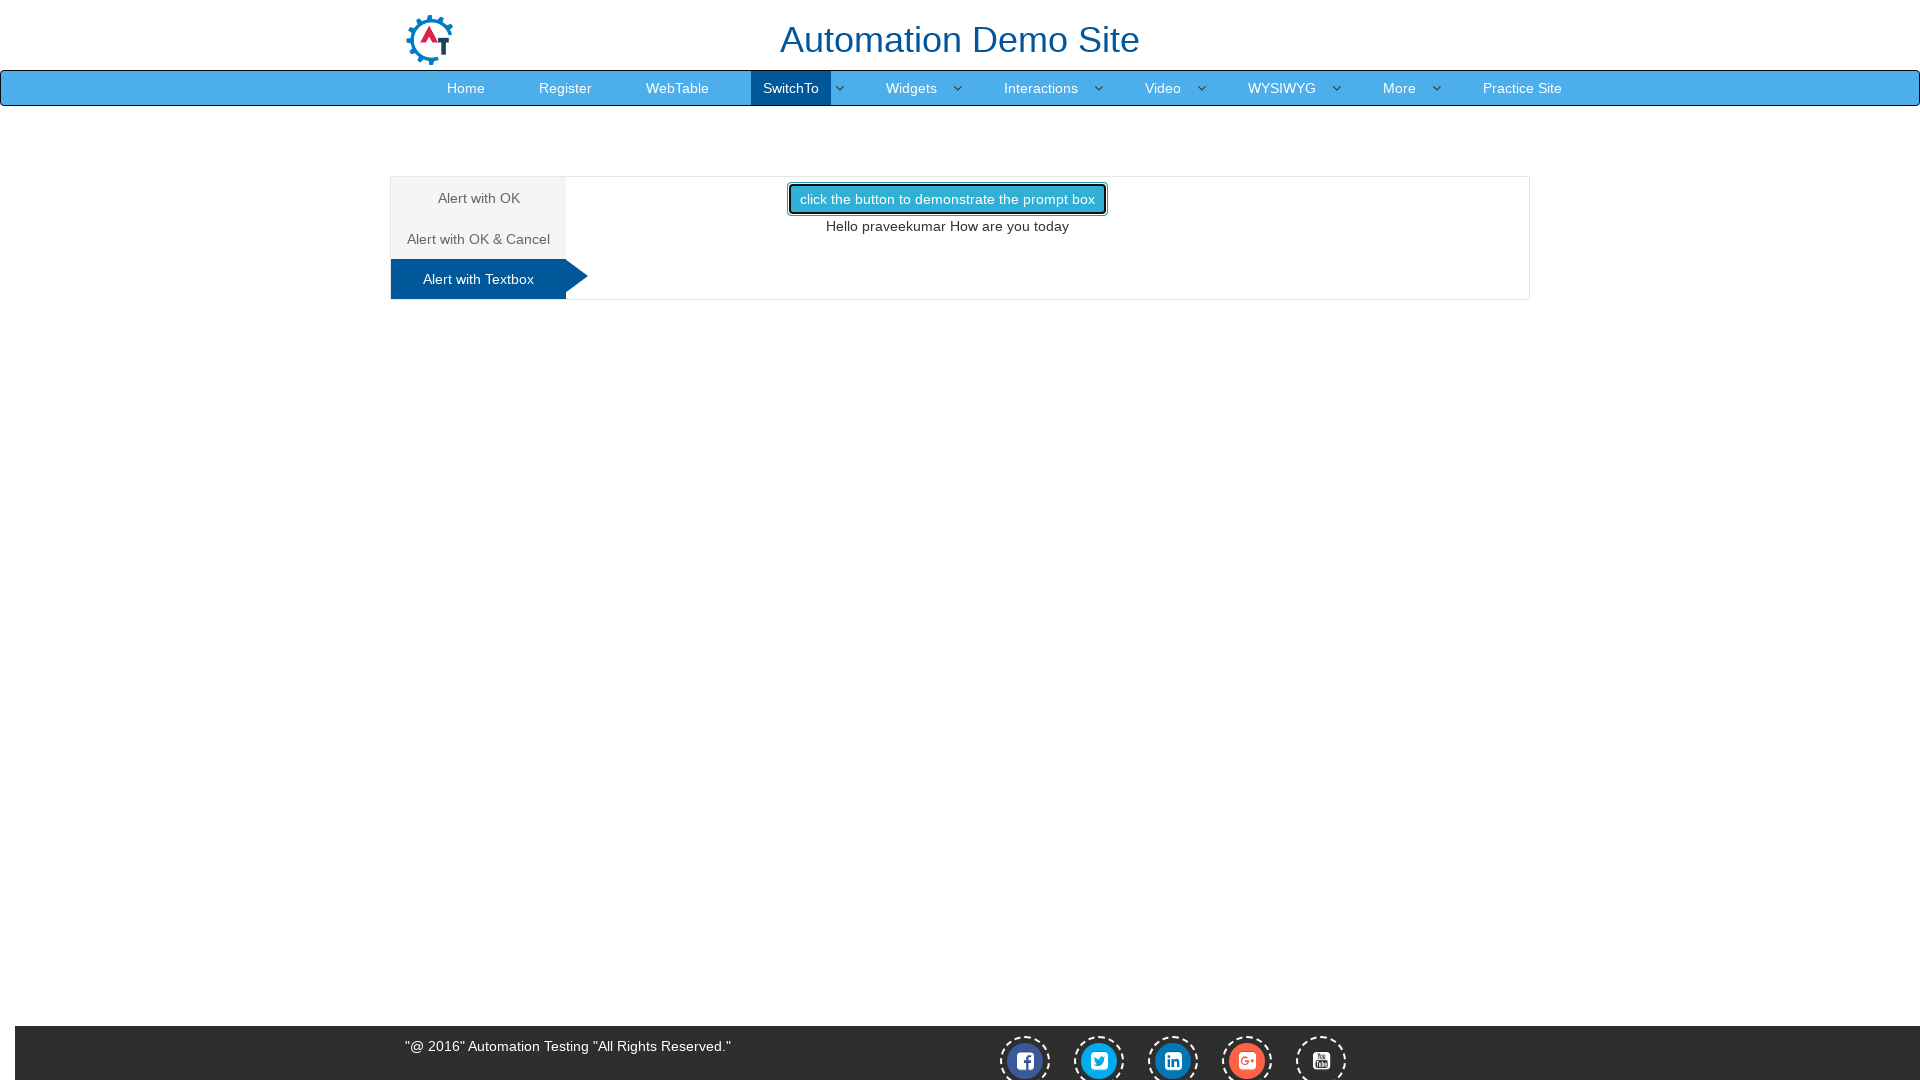

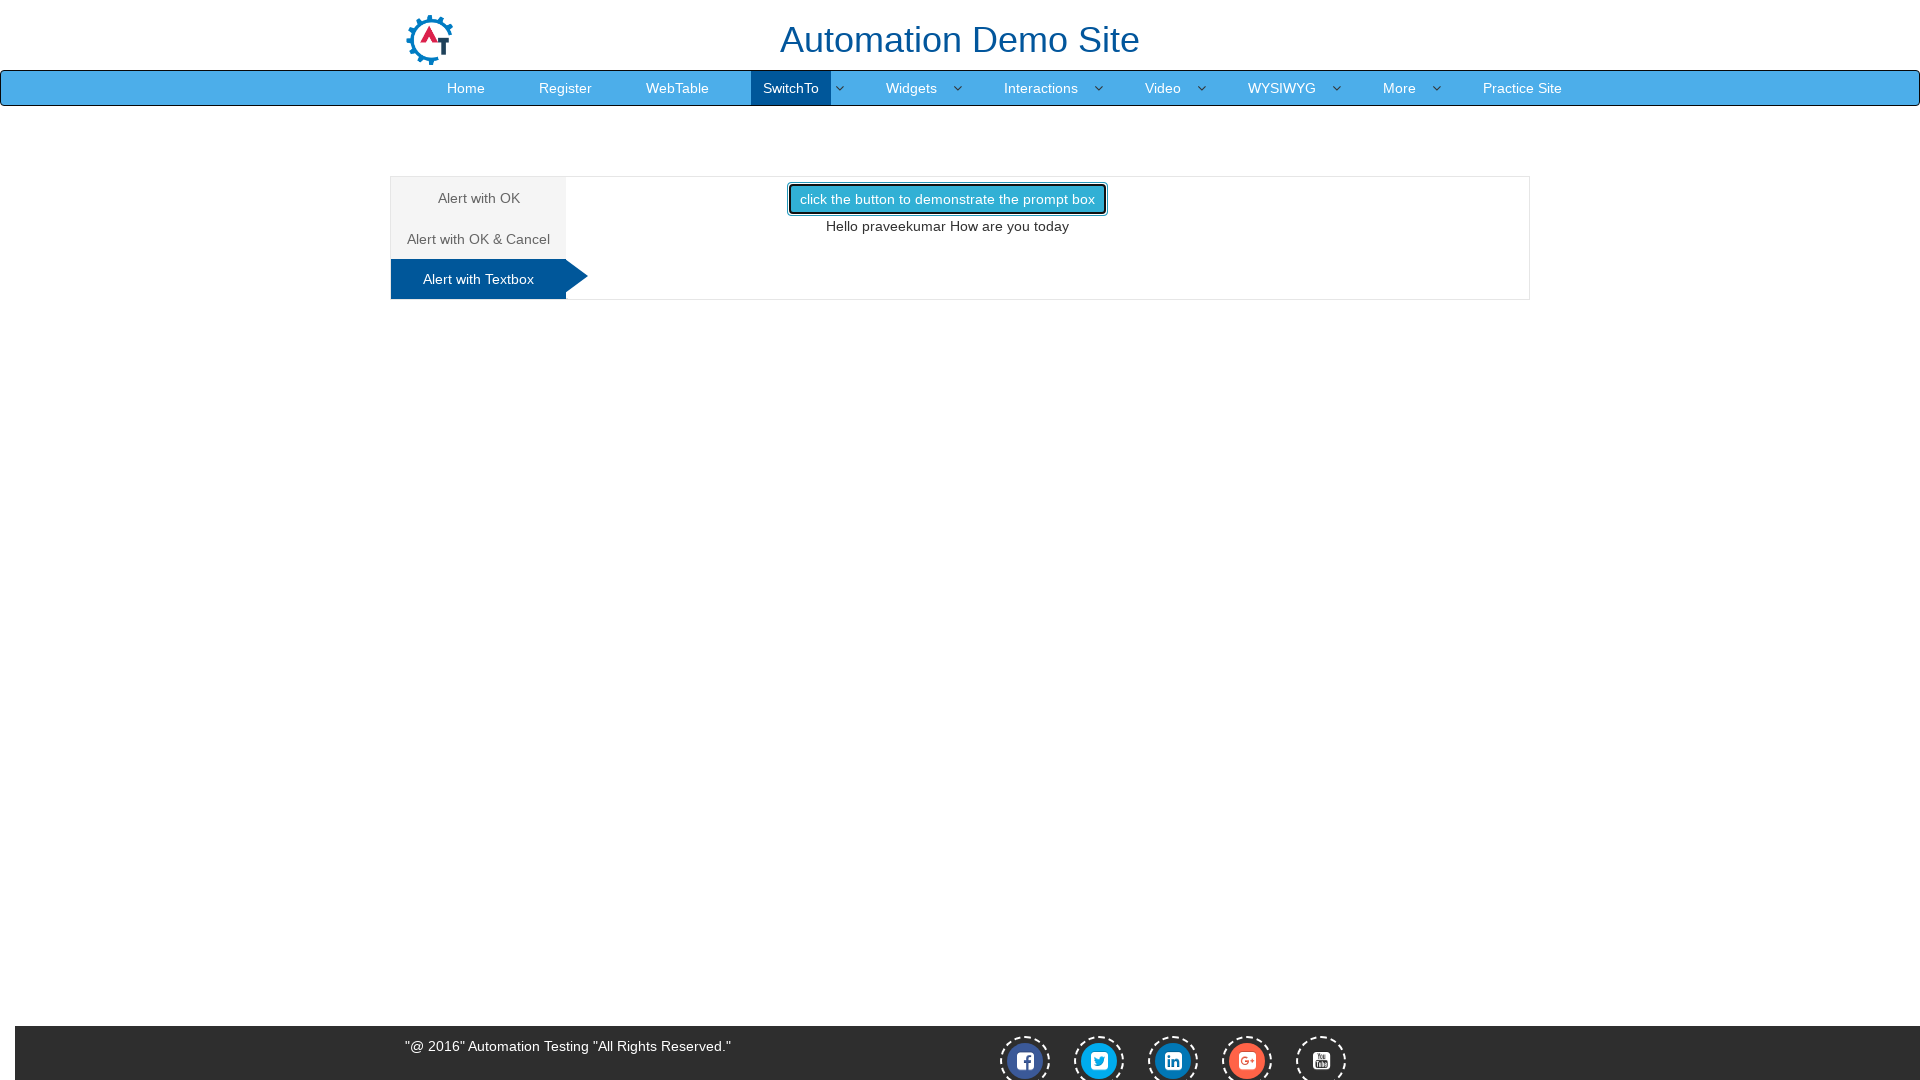